Tests browser window handling by clicking a link that opens a new window and capturing window handles

Starting URL: https://the-internet.herokuapp.com/windows

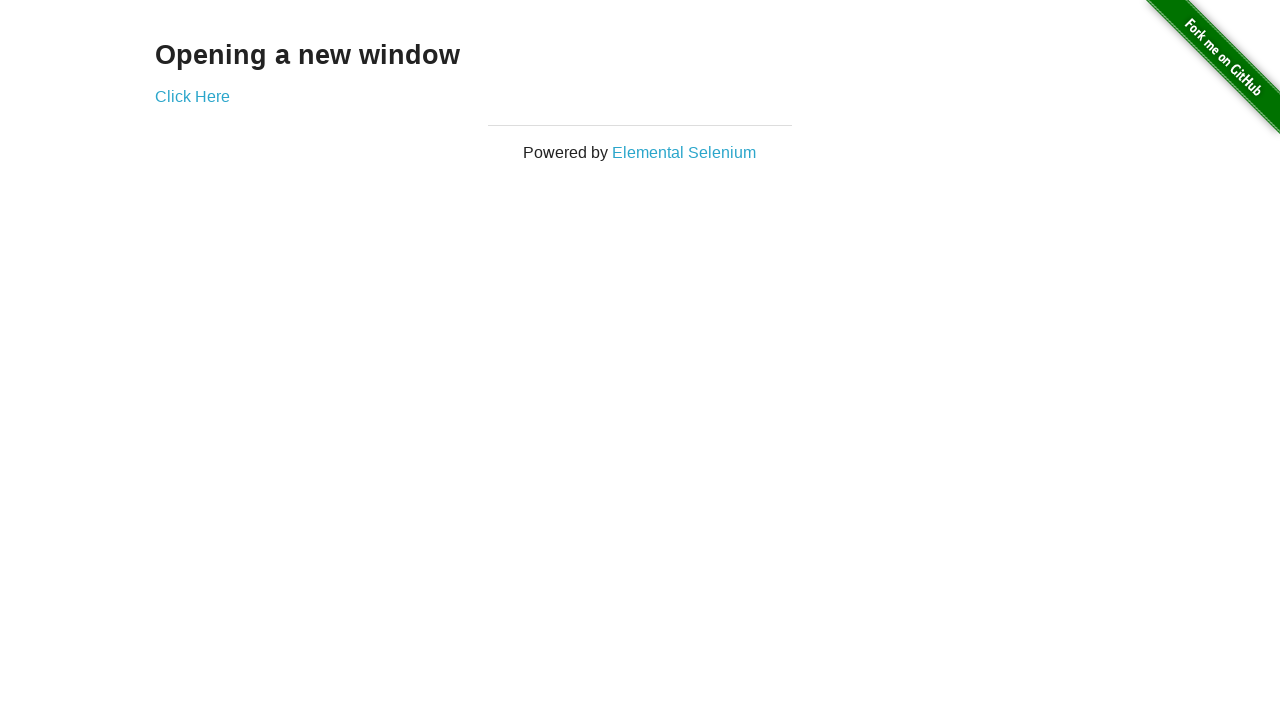

Clicked link to open a new window at (192, 96) on #content > div > a
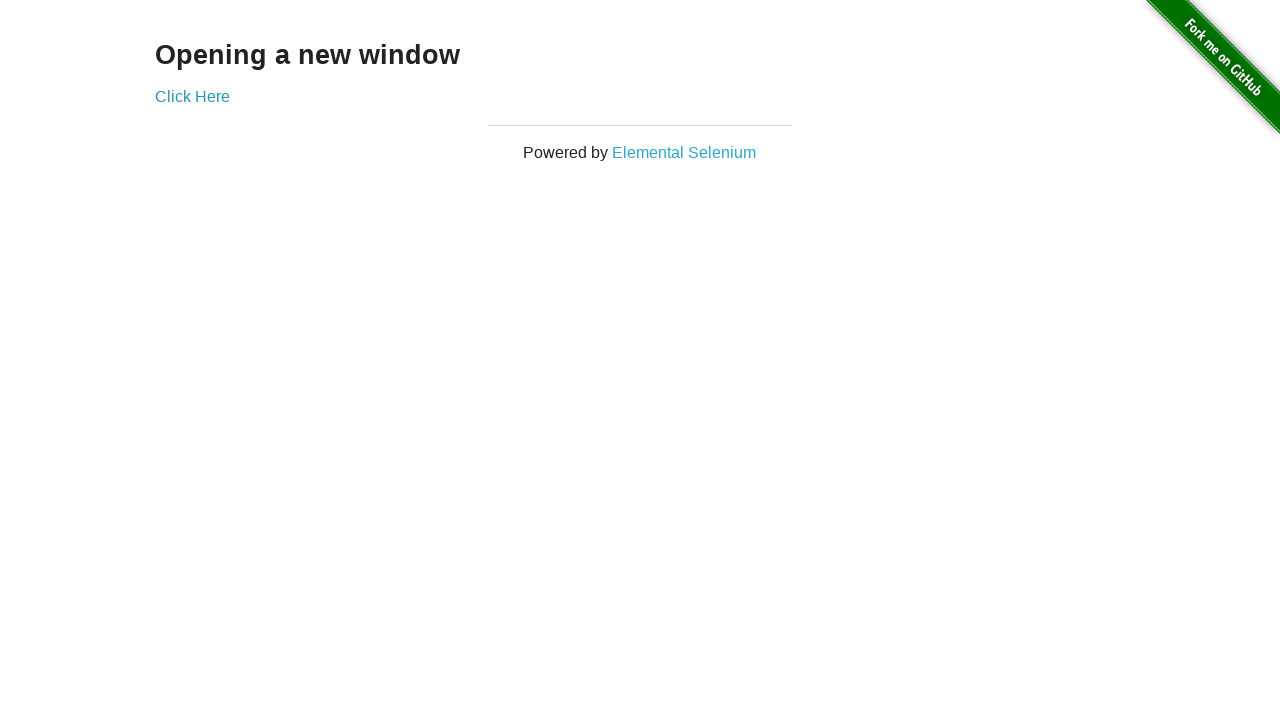

Waited 1 second for new window to open
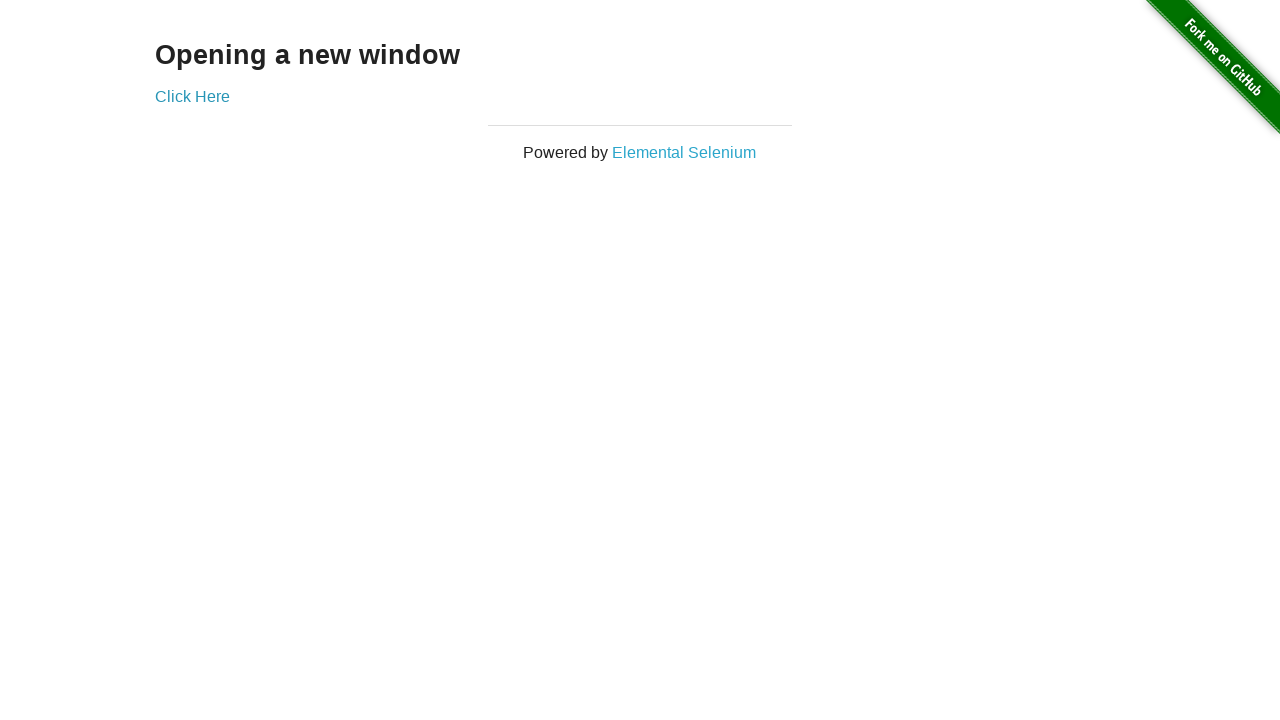

Retrieved all open pages/tabs from context
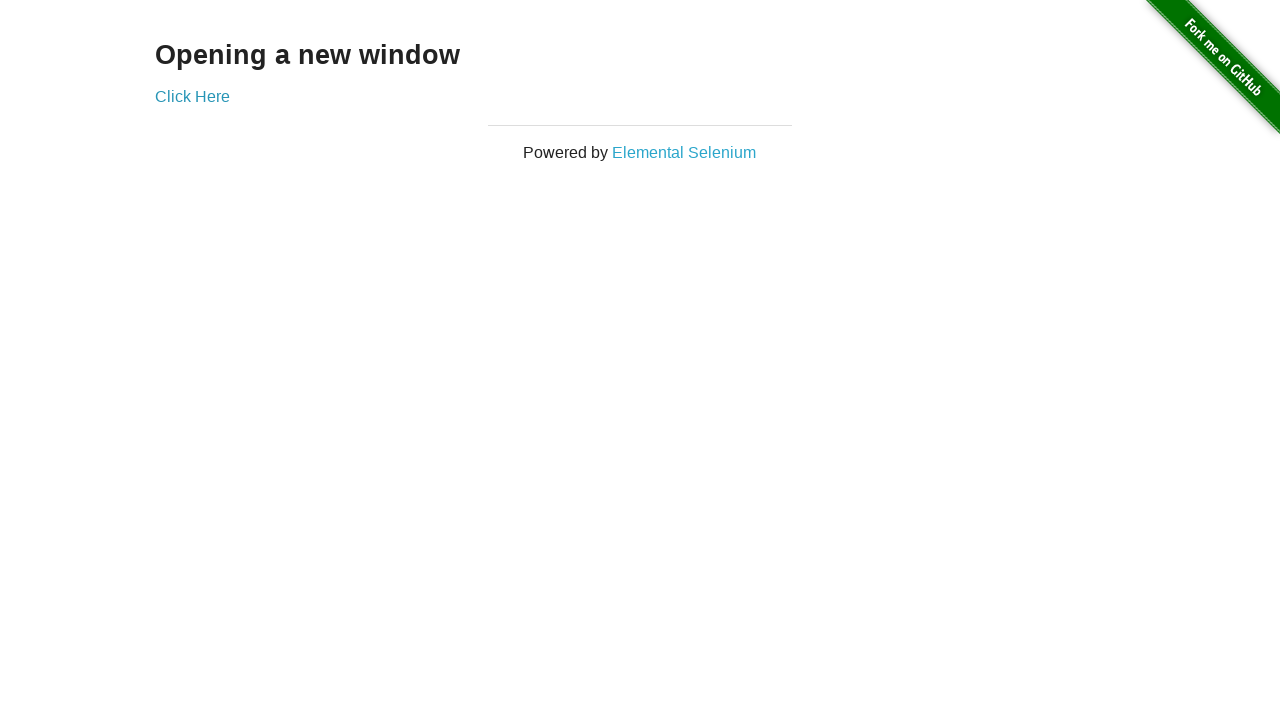

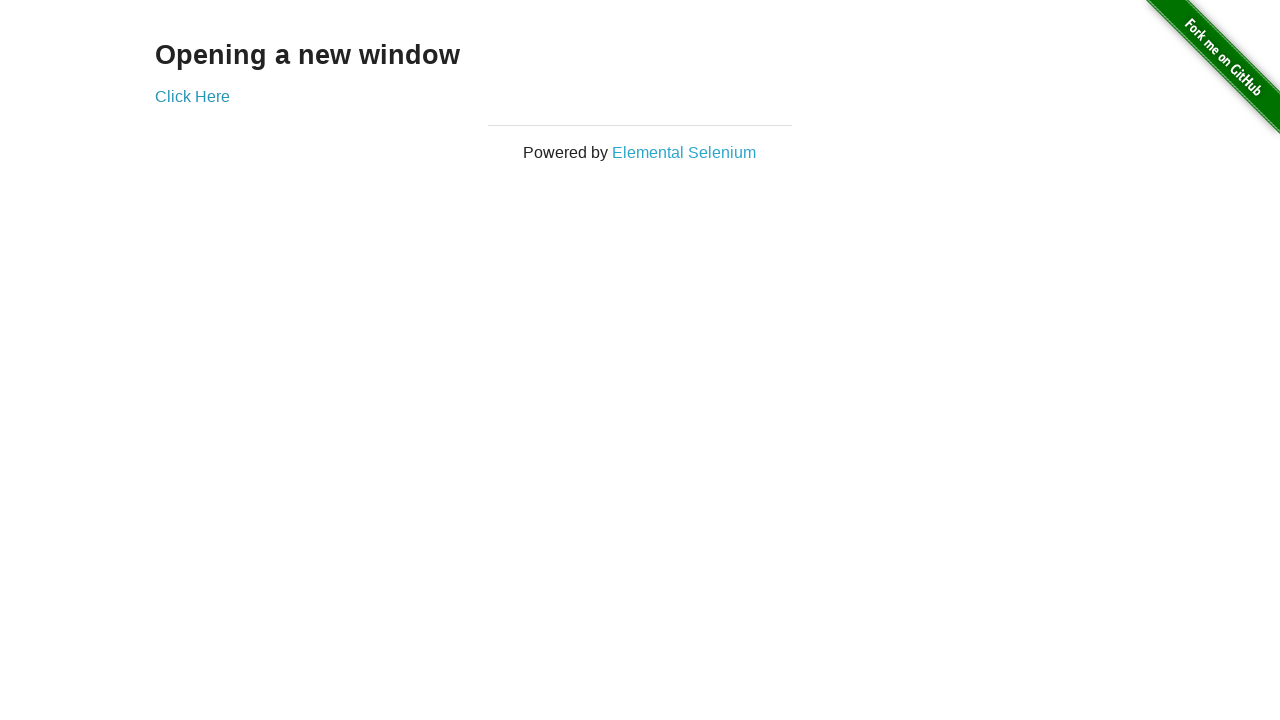